Tests selection state of radio buttons and checkboxes by clicking to select them, verifying selected state, and then clicking again to deselect a checkbox.

Starting URL: https://automationfc.github.io/basic-form/index.html

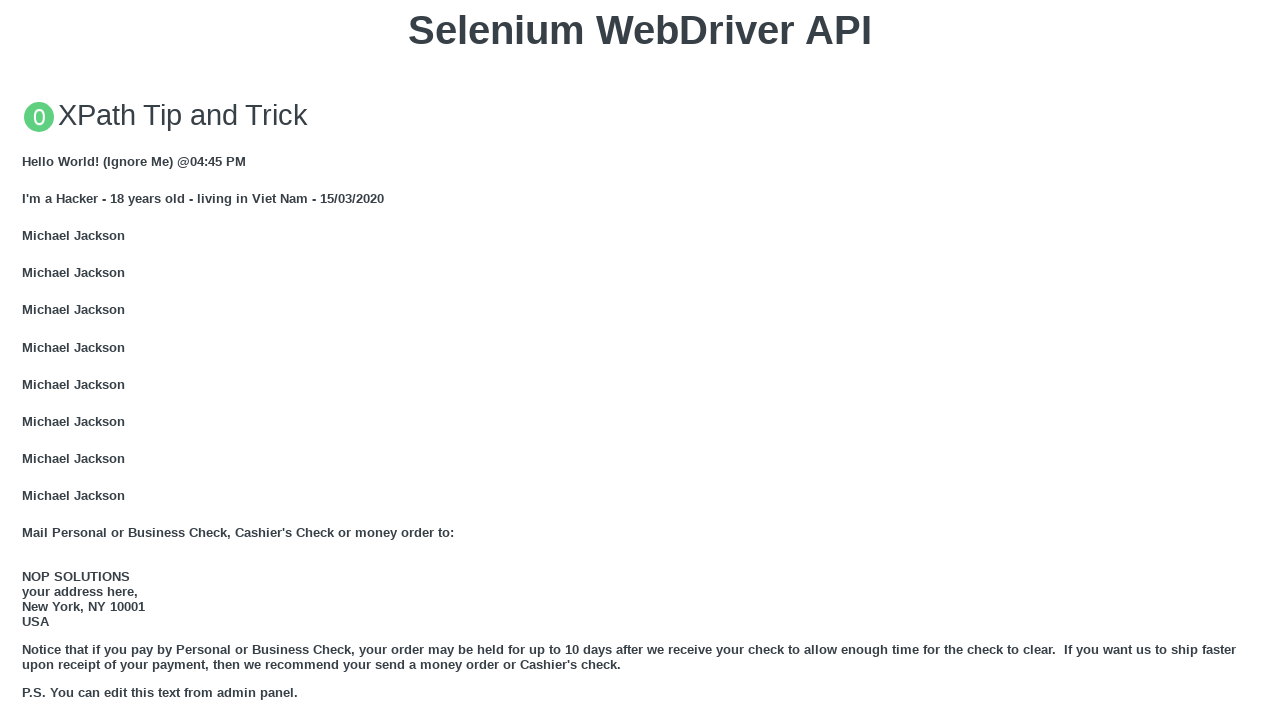

Clicked Age Under 18 radio button at (28, 360) on input#under_18
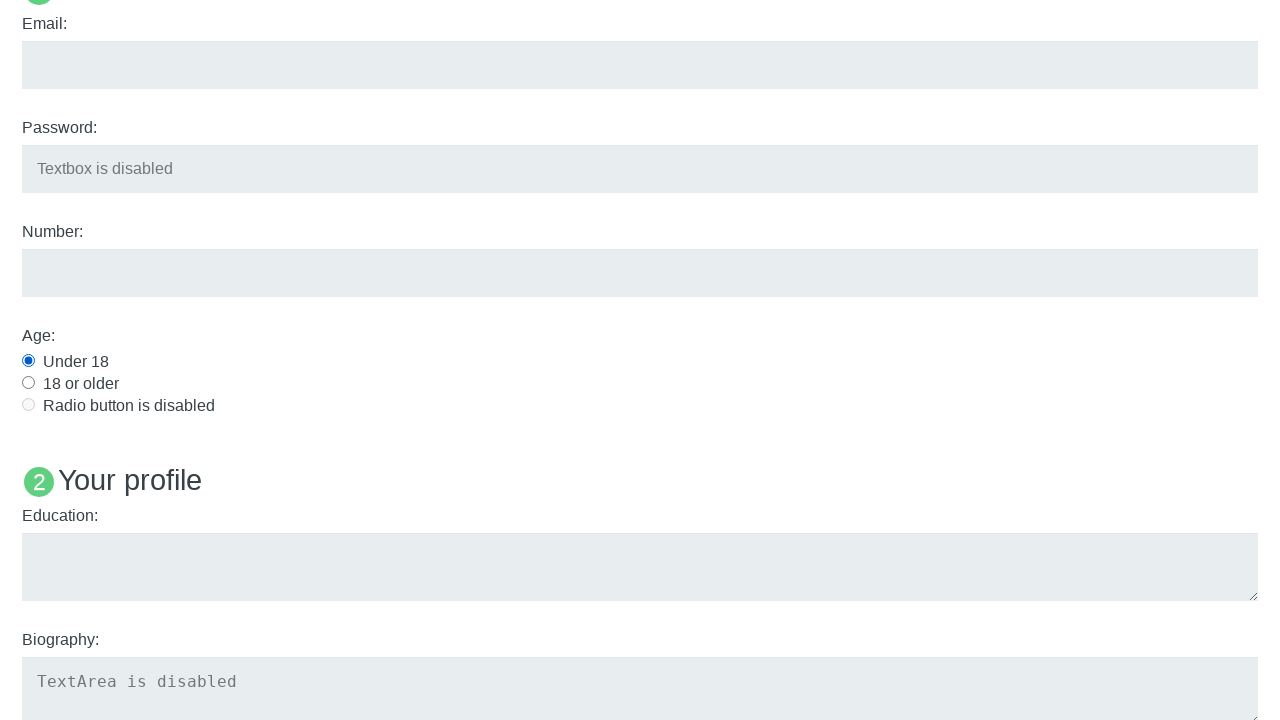

Clicked Java language checkbox at (28, 361) on input#java
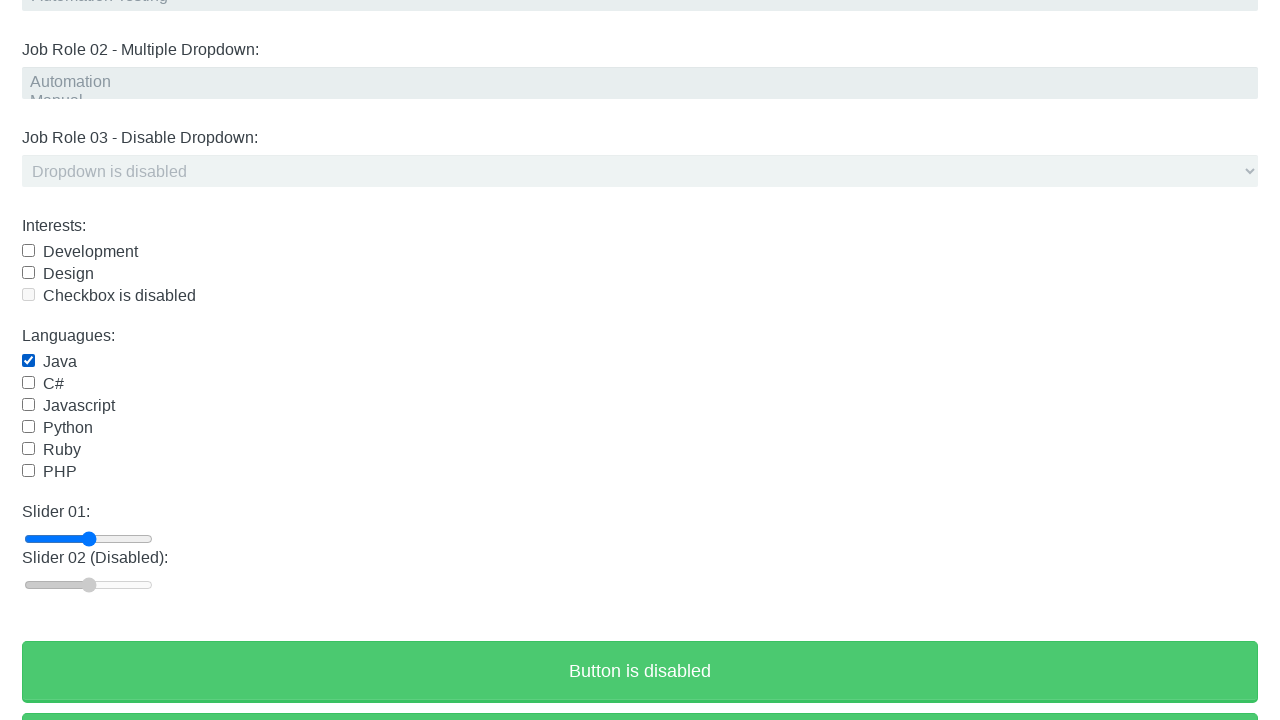

Verified Age Under 18 radio button is selected
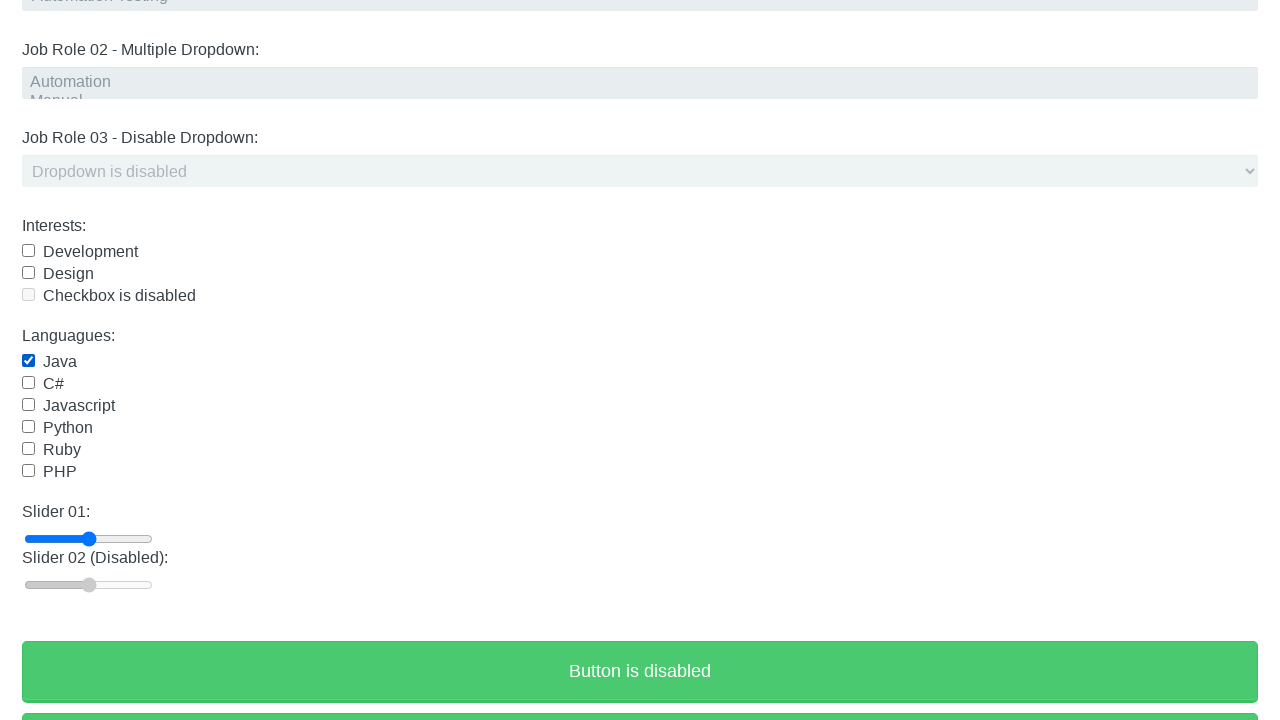

Verified Java checkbox is selected
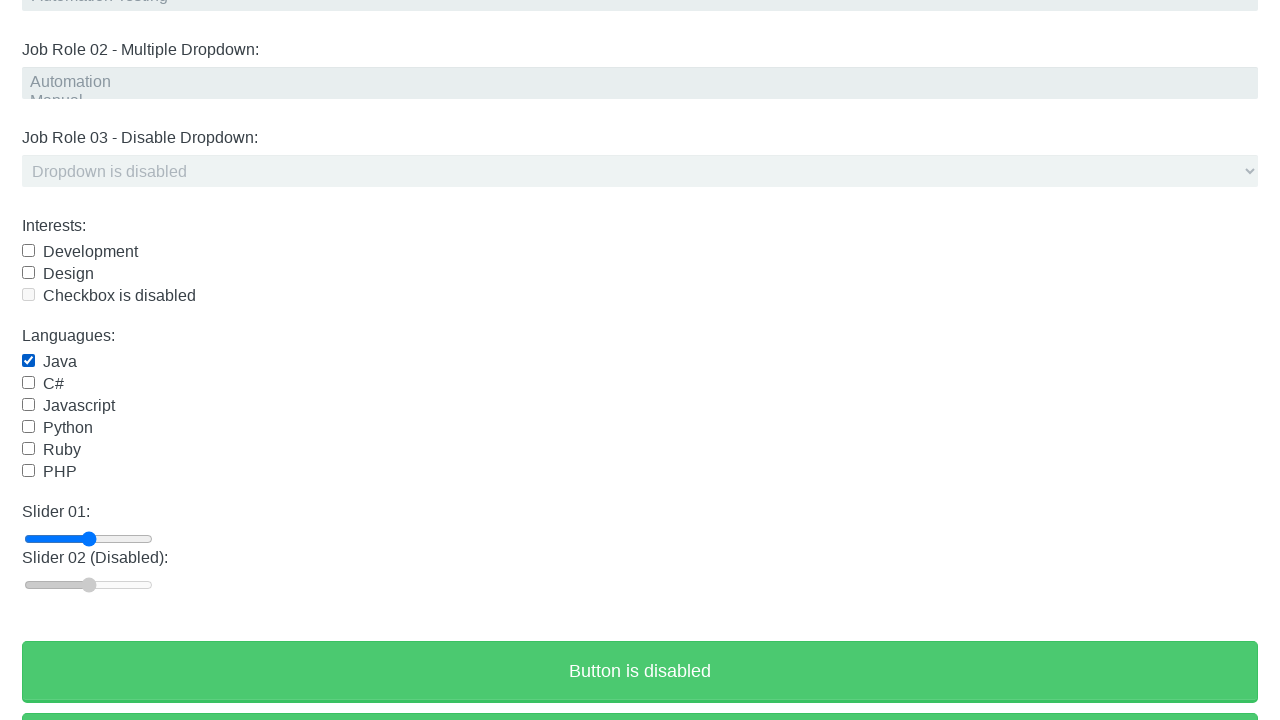

Clicked Java checkbox to deselect it at (28, 361) on input#java
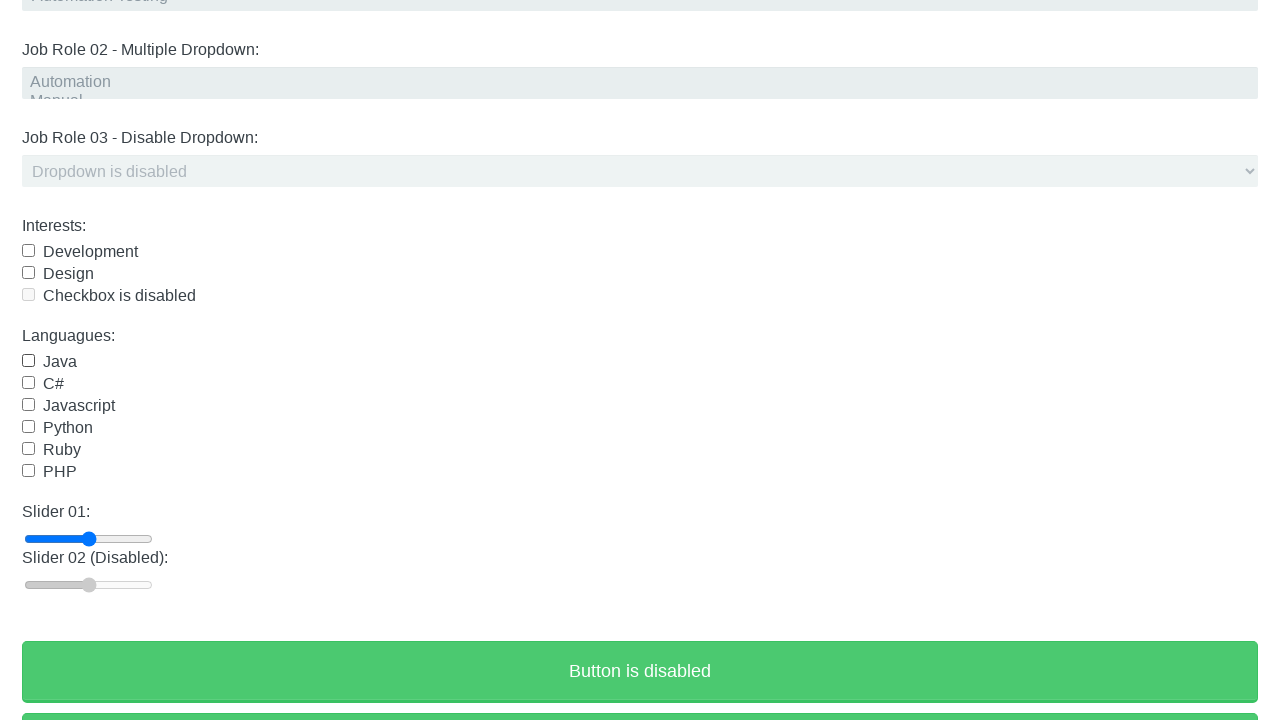

Verified Java checkbox is deselected
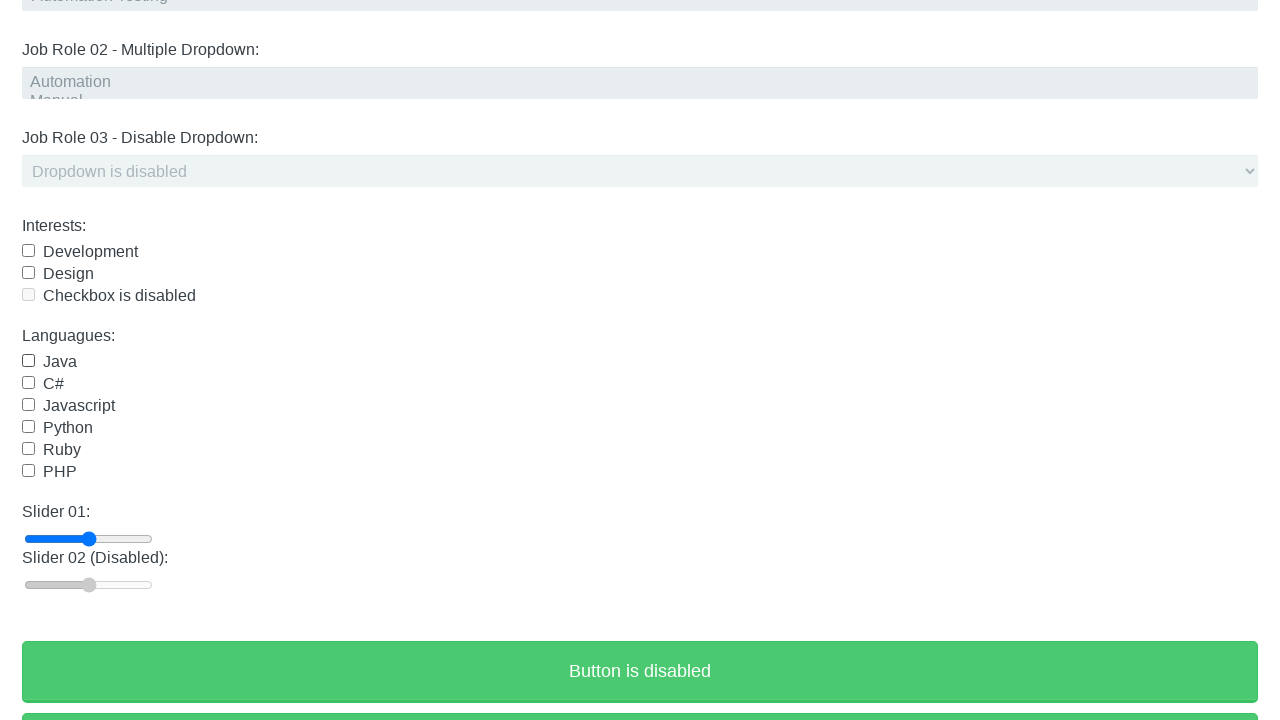

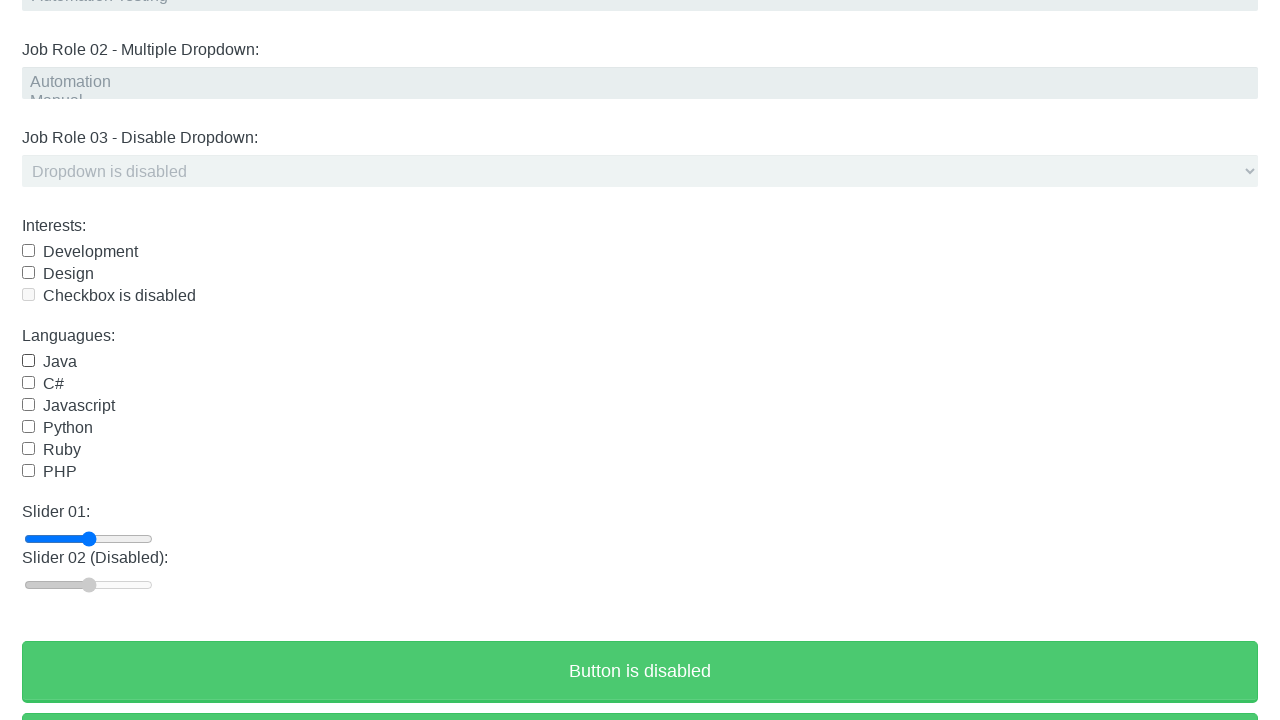